Opens the DemoQA homepage, clicks on the "Elements" card, verifies that the "Text Box" button is visible, then navigates back to the homepage.

Starting URL: https://demoqa.com

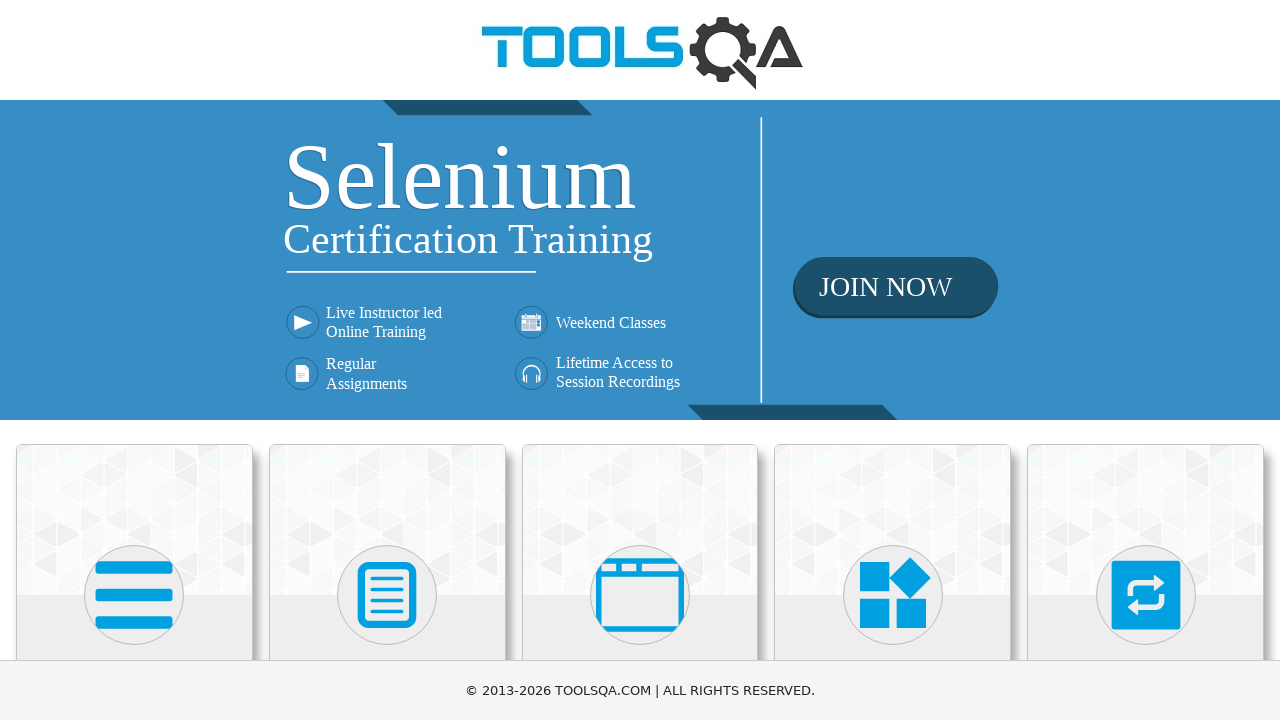

Set page zoom to 50%
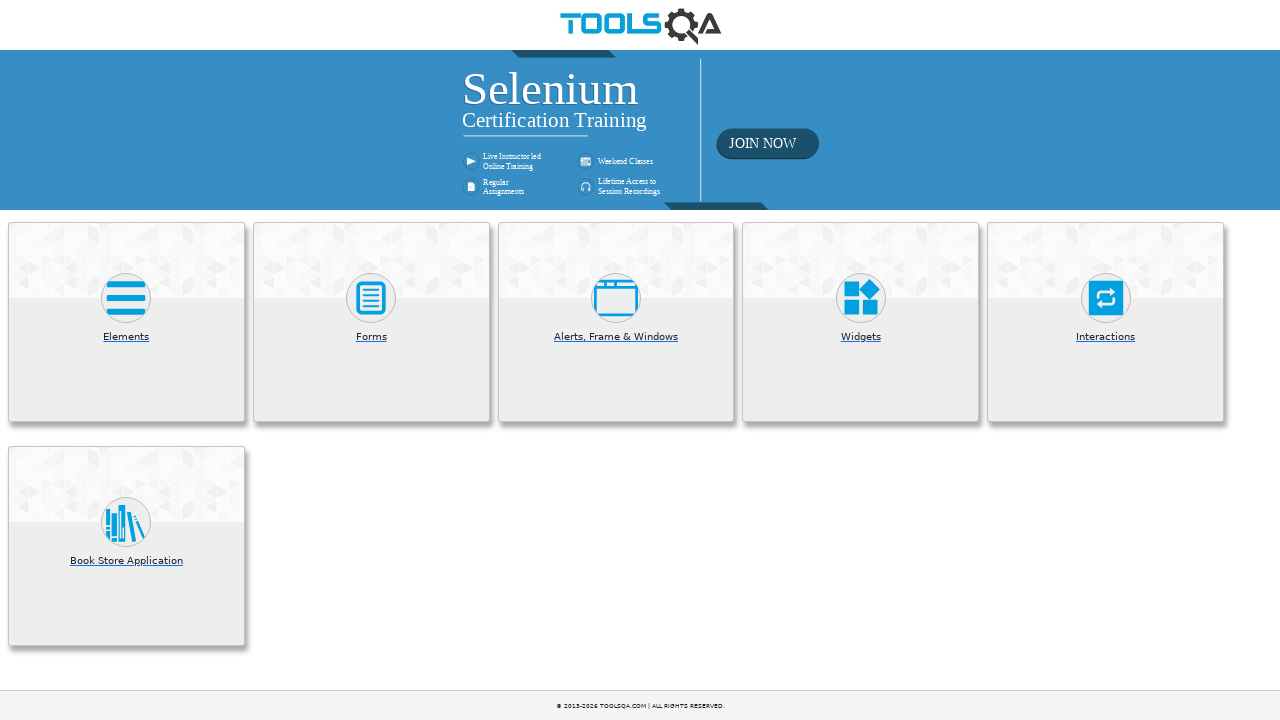

Clicked on the Elements card at (126, 337) on text=Elements
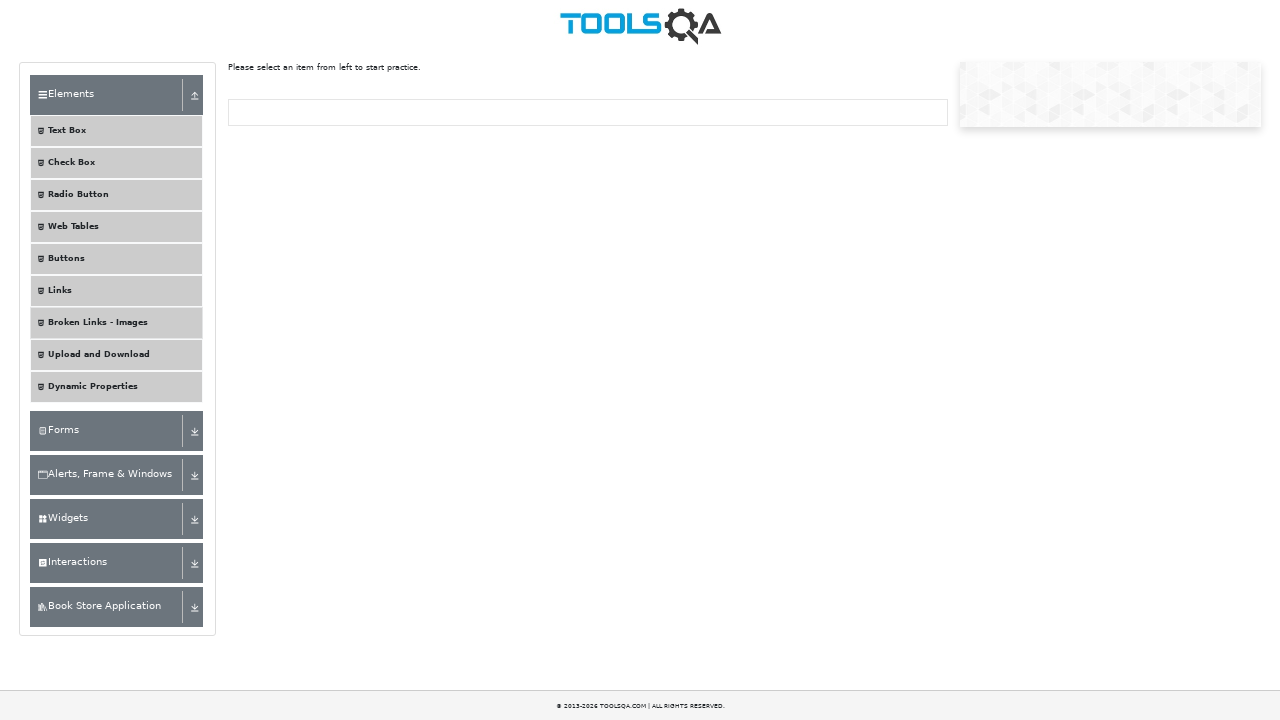

Text Box button is visible in the left panel
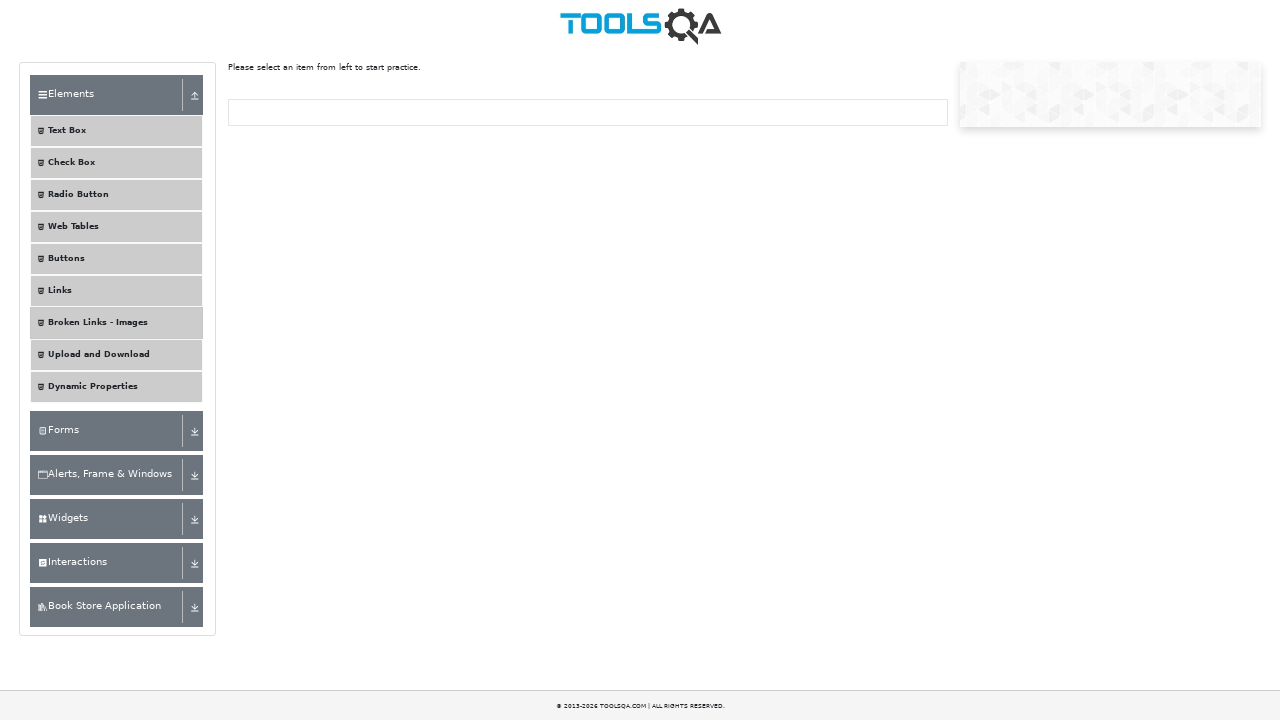

Navigated back to homepage
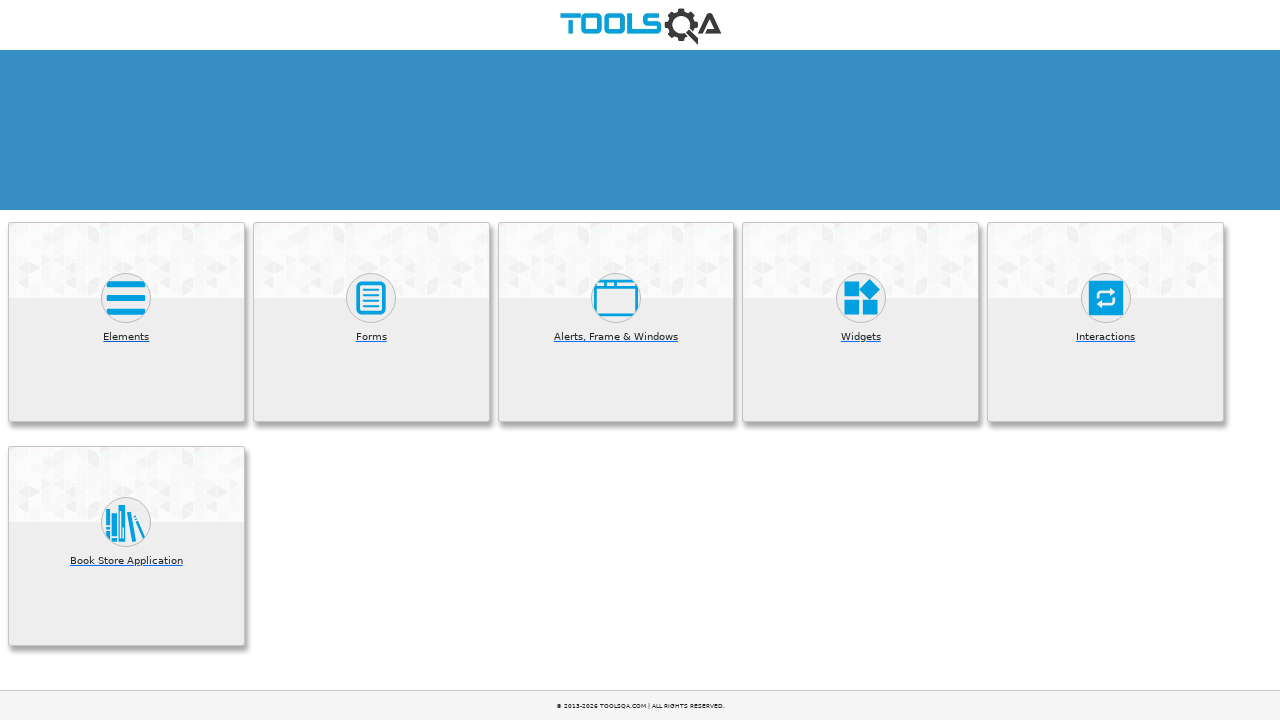

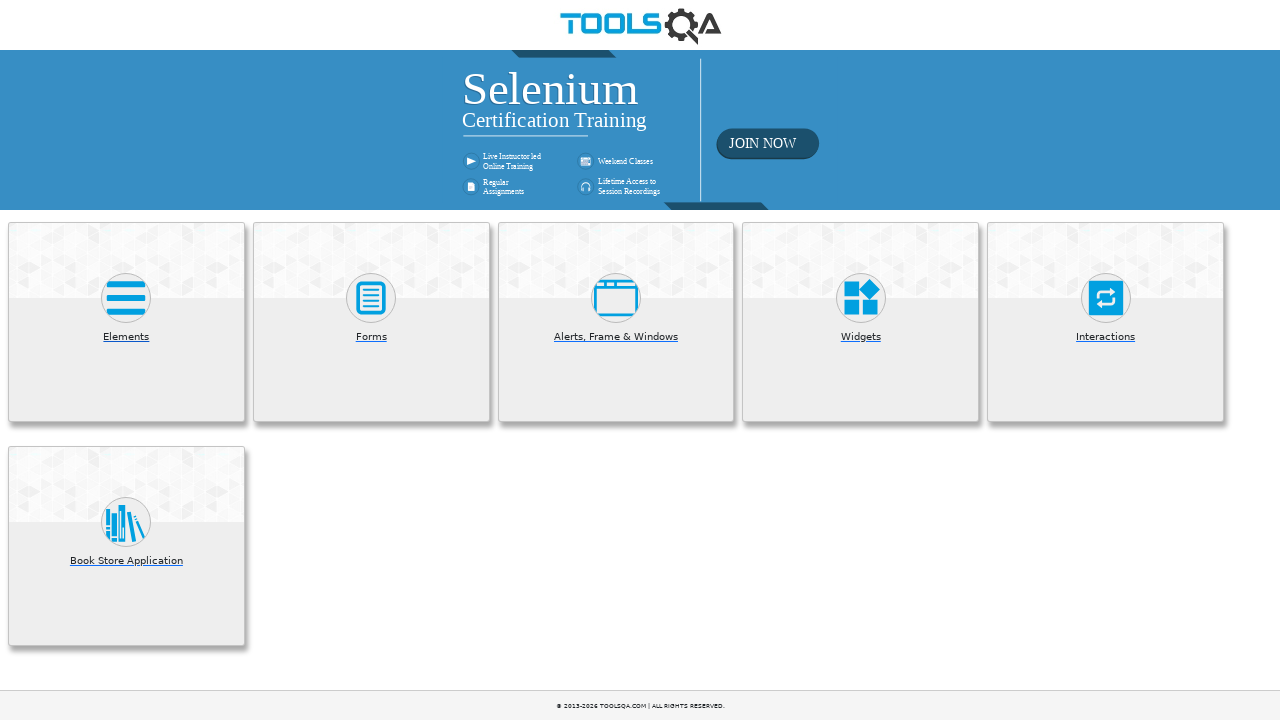